Tests the user registration process by filling out the registration form with user details and submitting it

Starting URL: https://parabank.parasoft.com/parabank/index.htm

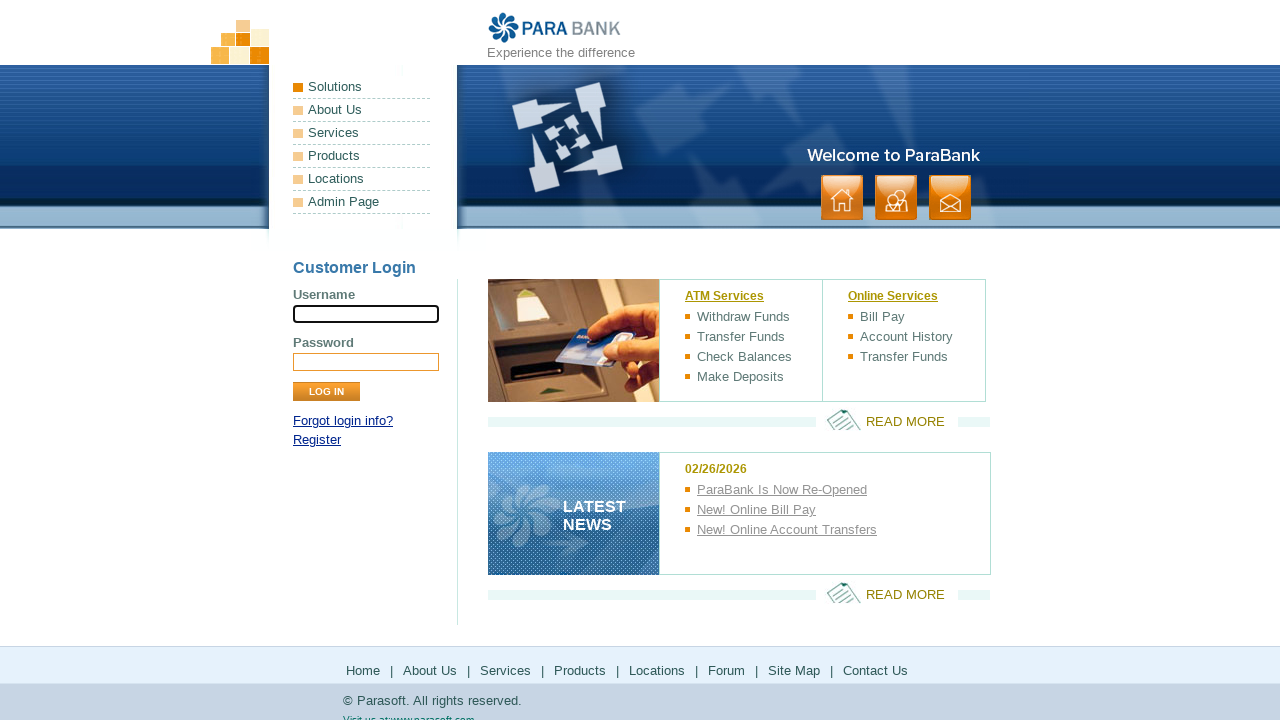

Clicked on the register link at (317, 440) on xpath=//div[@id='loginPanel']/p[2]/a
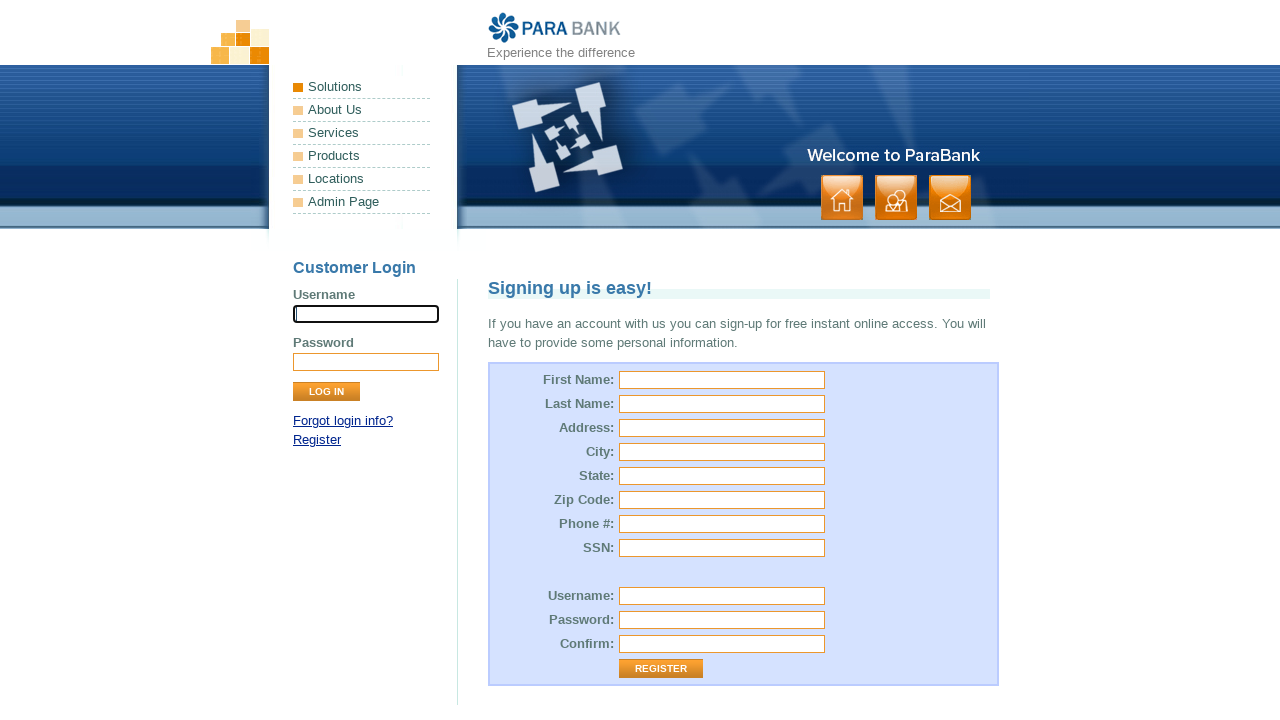

Filled in first name field with 'Rudra' on //input[@id='customer.firstName']
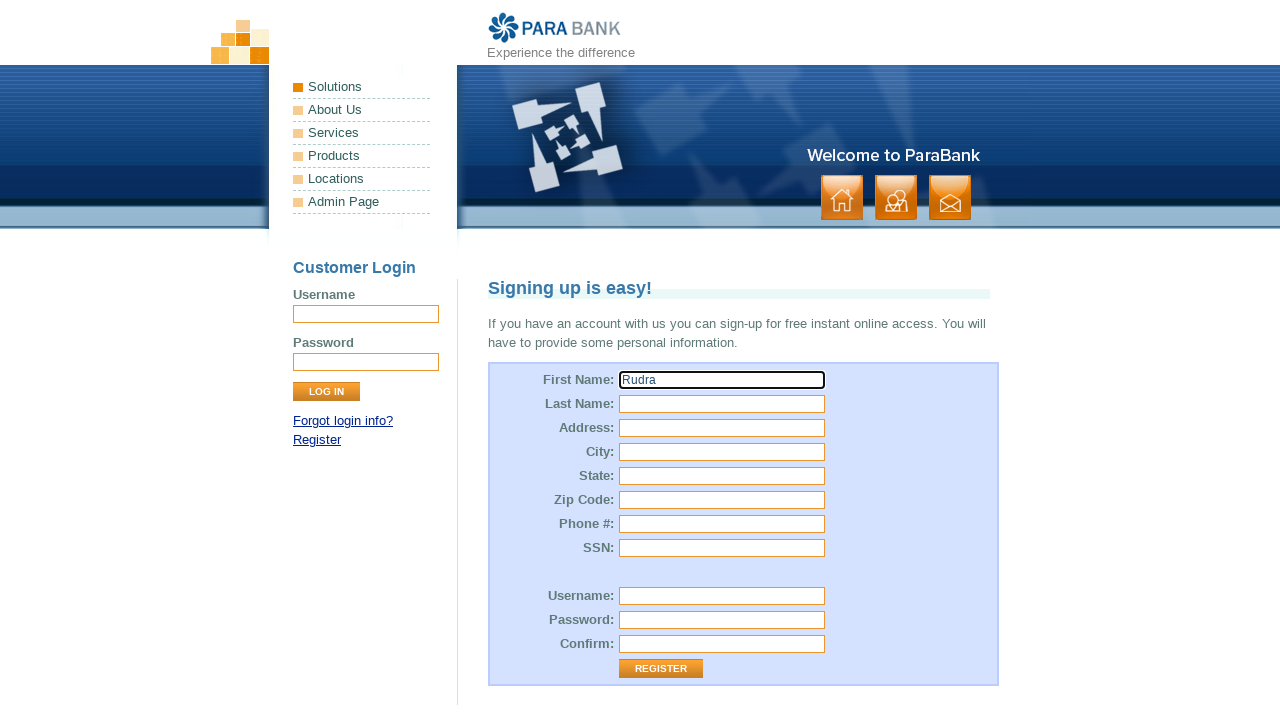

Filled in last name field with 'Shivaay' on //input[@id='customer.lastName']
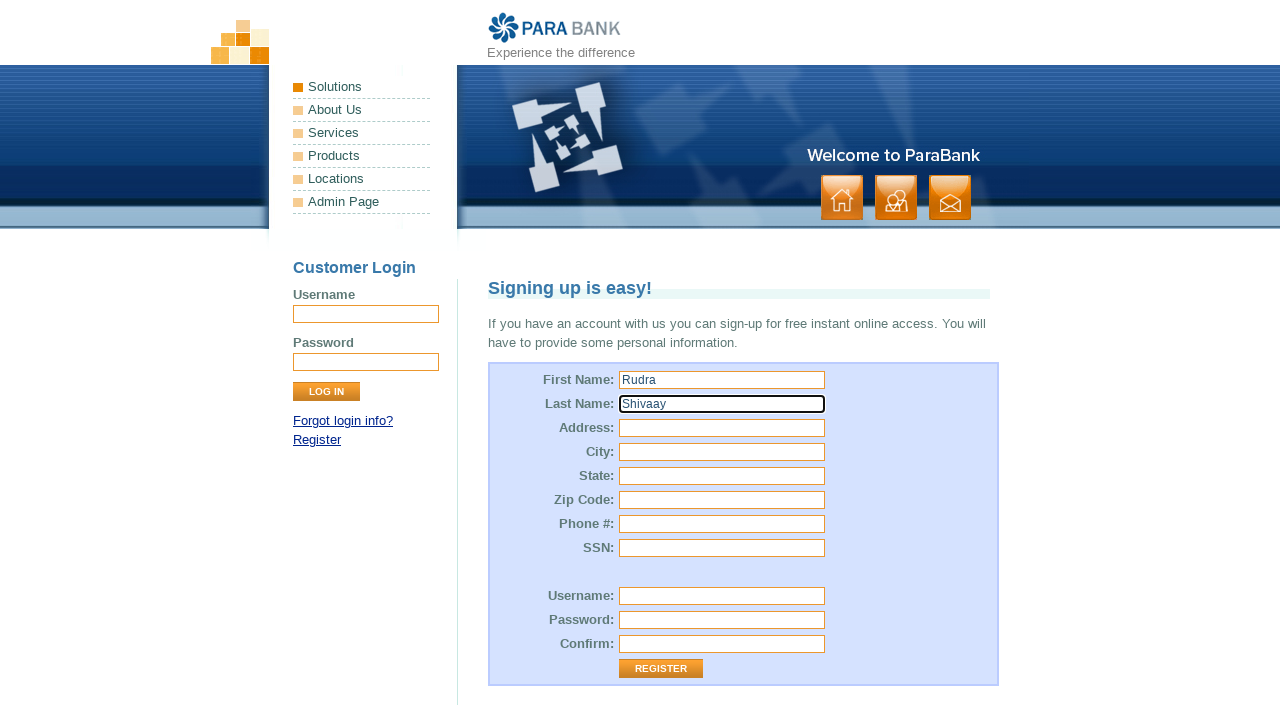

Filled in street address field with '157A, Sidebrook Road' on //input[@id='customer.address.street']
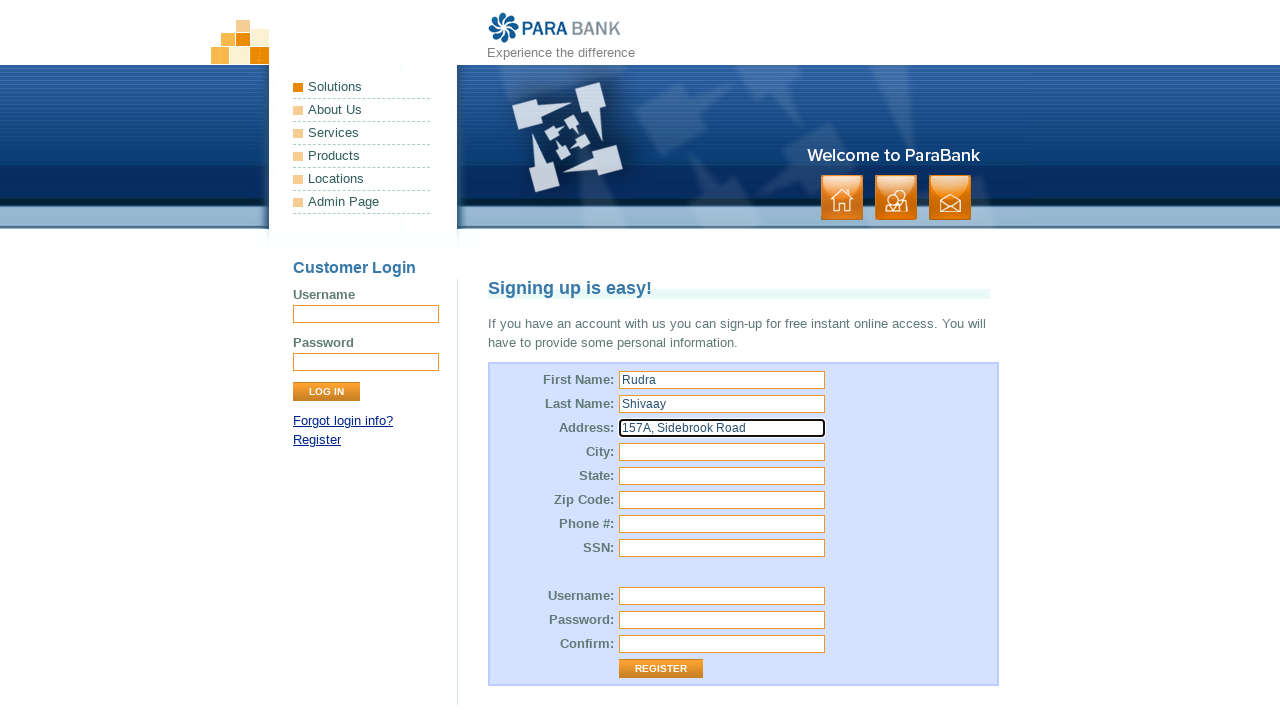

Filled in city field with 'Manchester' on //input[@id='customer.address.city']
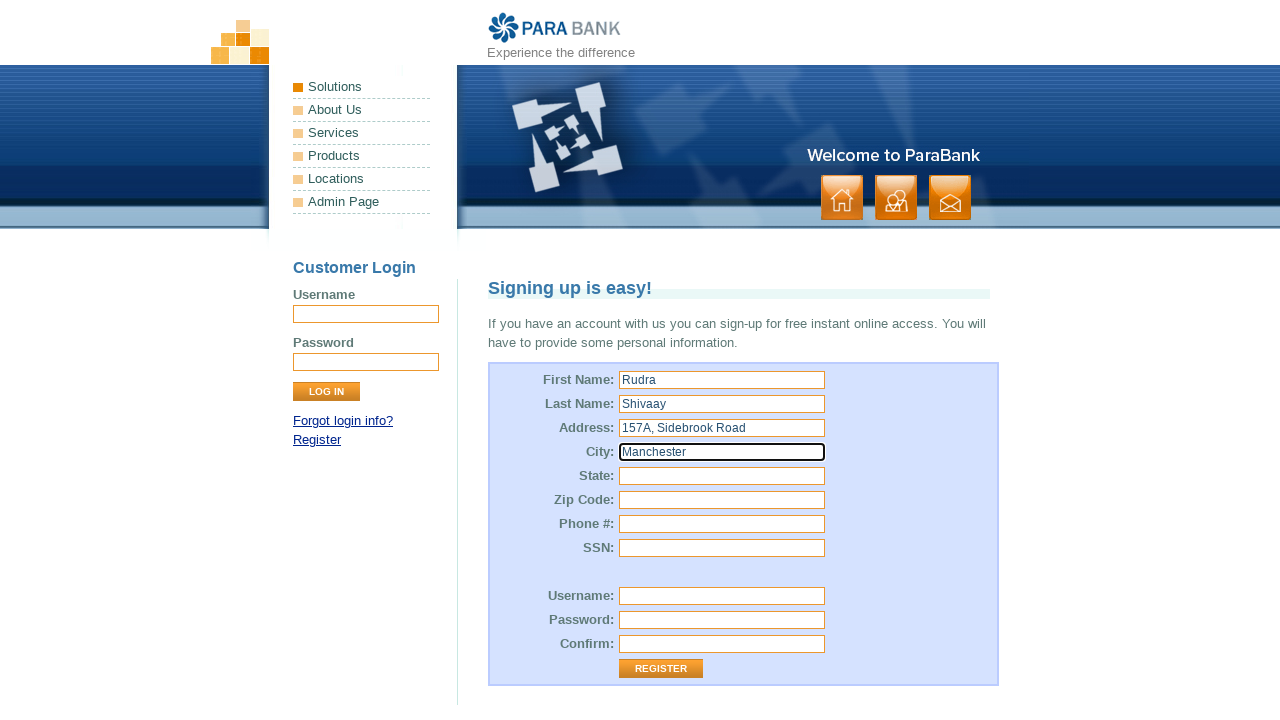

Filled in state field with 'Hemel Hampstead' on //input[@id='customer.address.state']
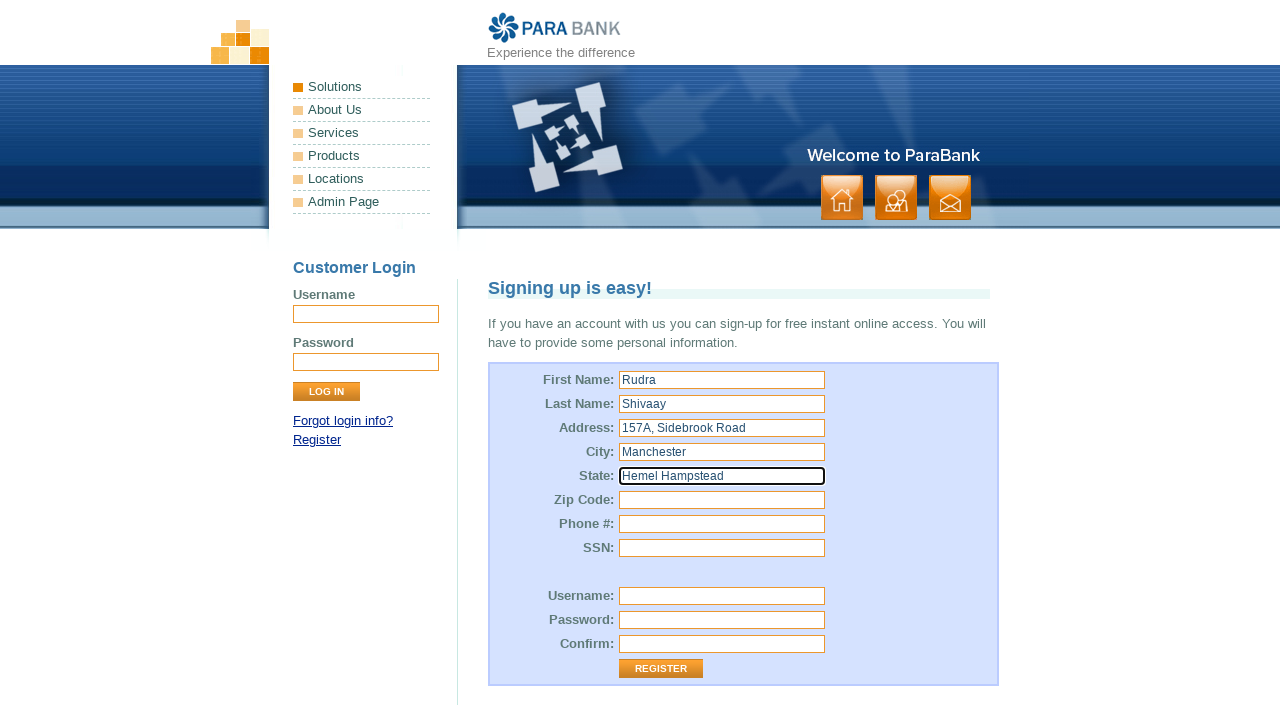

Filled in zip code field with 'HM1012' on //input[@id='customer.address.zipCode']
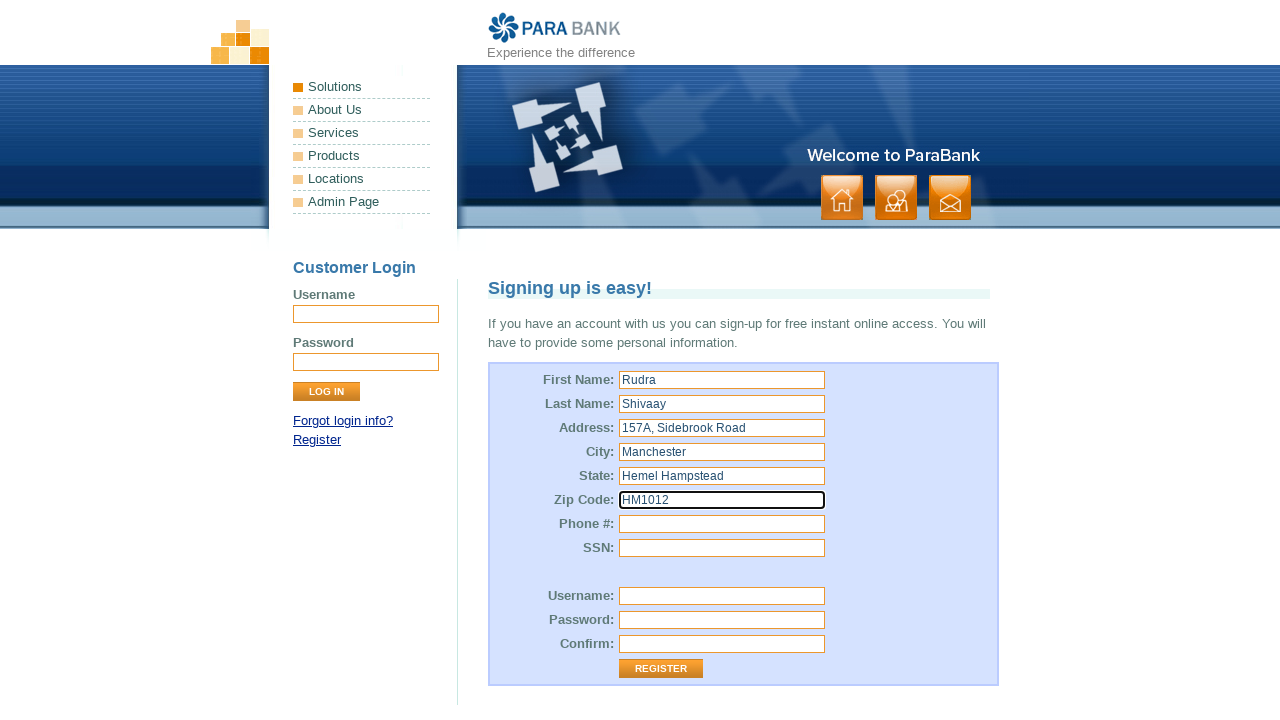

Filled in phone number field with '012345678' on //input[@id='customer.phoneNumber']
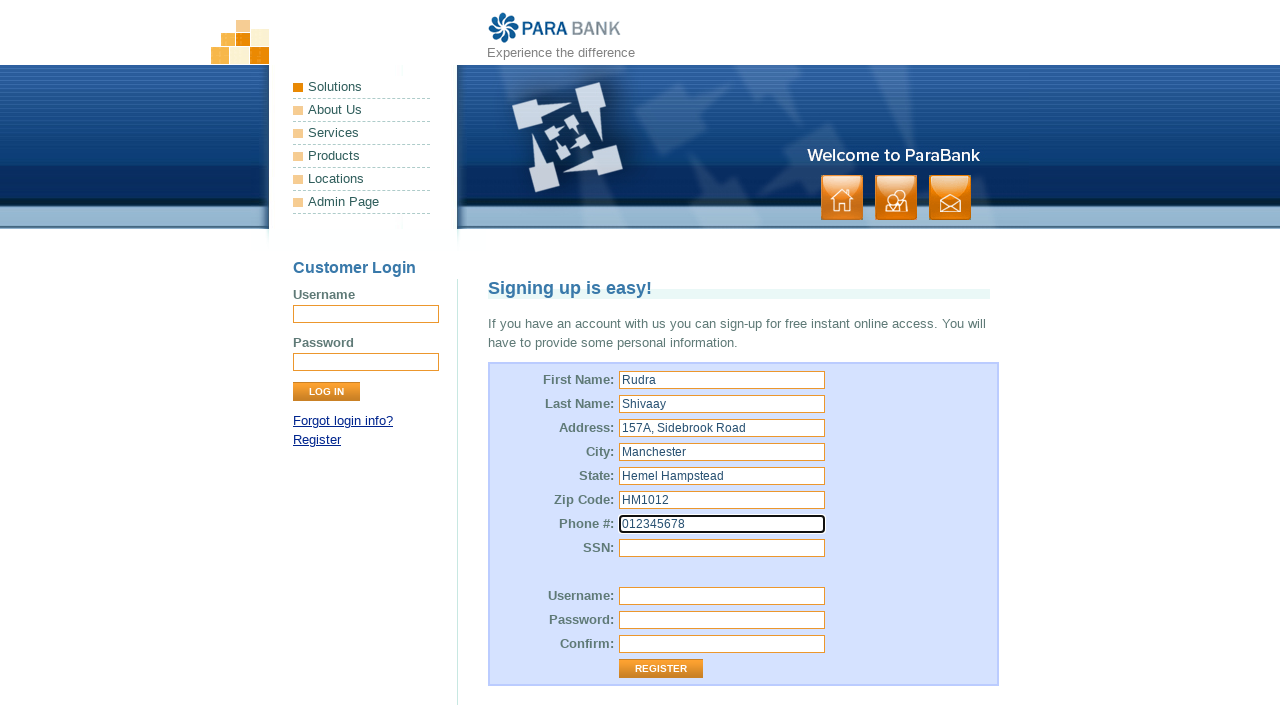

Filled in SSN field with 'abcd' on //input[@id='customer.ssn']
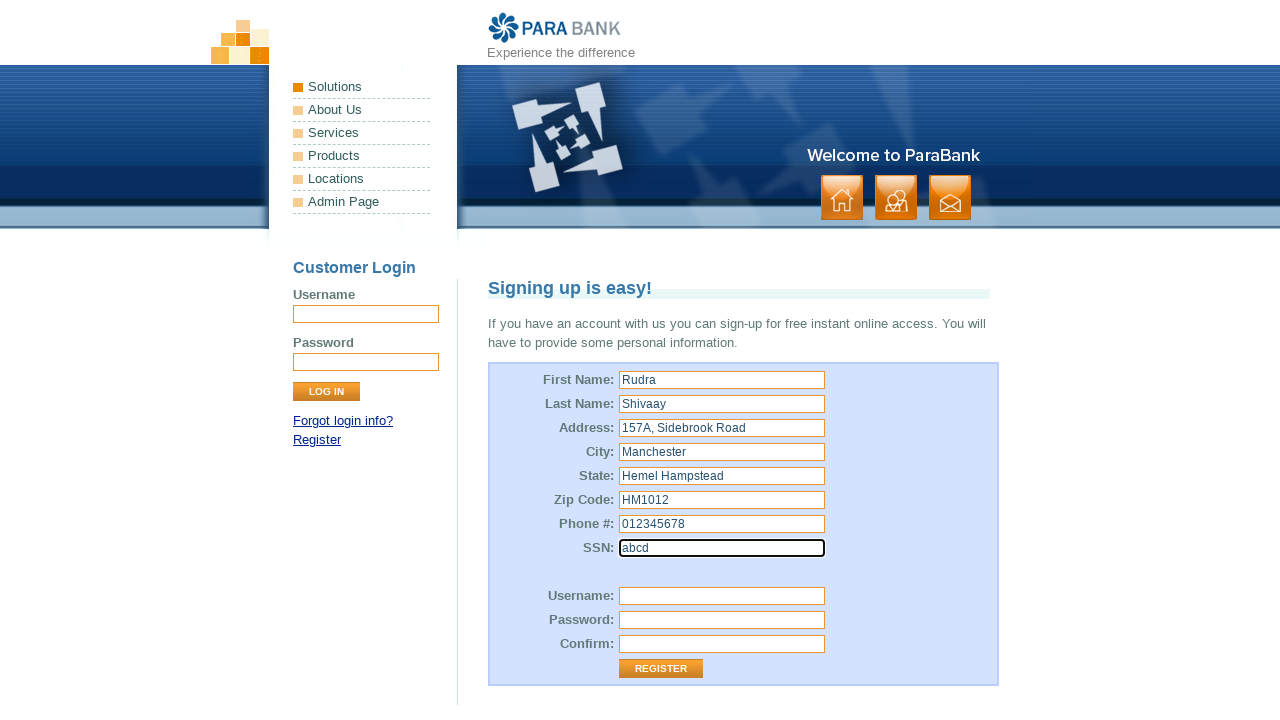

Filled in username field with 'RudraShivaay312' on //input[@id='customer.username']
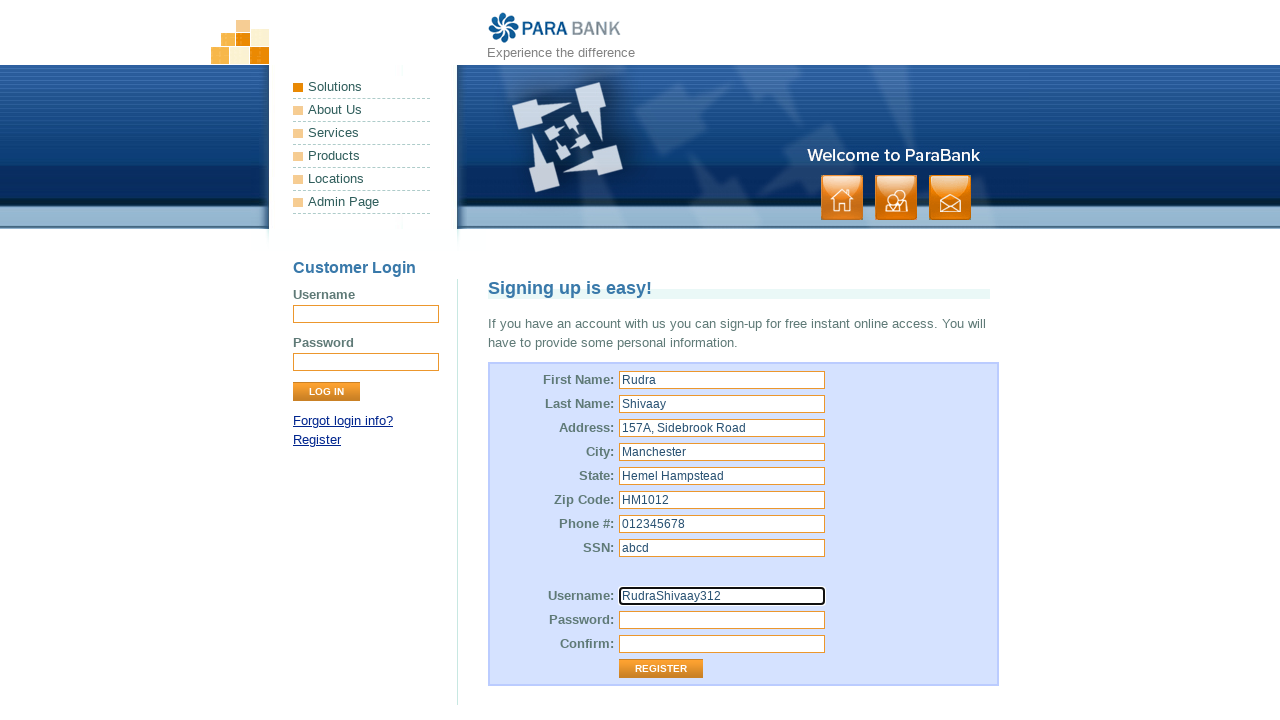

Filled in password field with '312312' on //input[@id='customer.password']
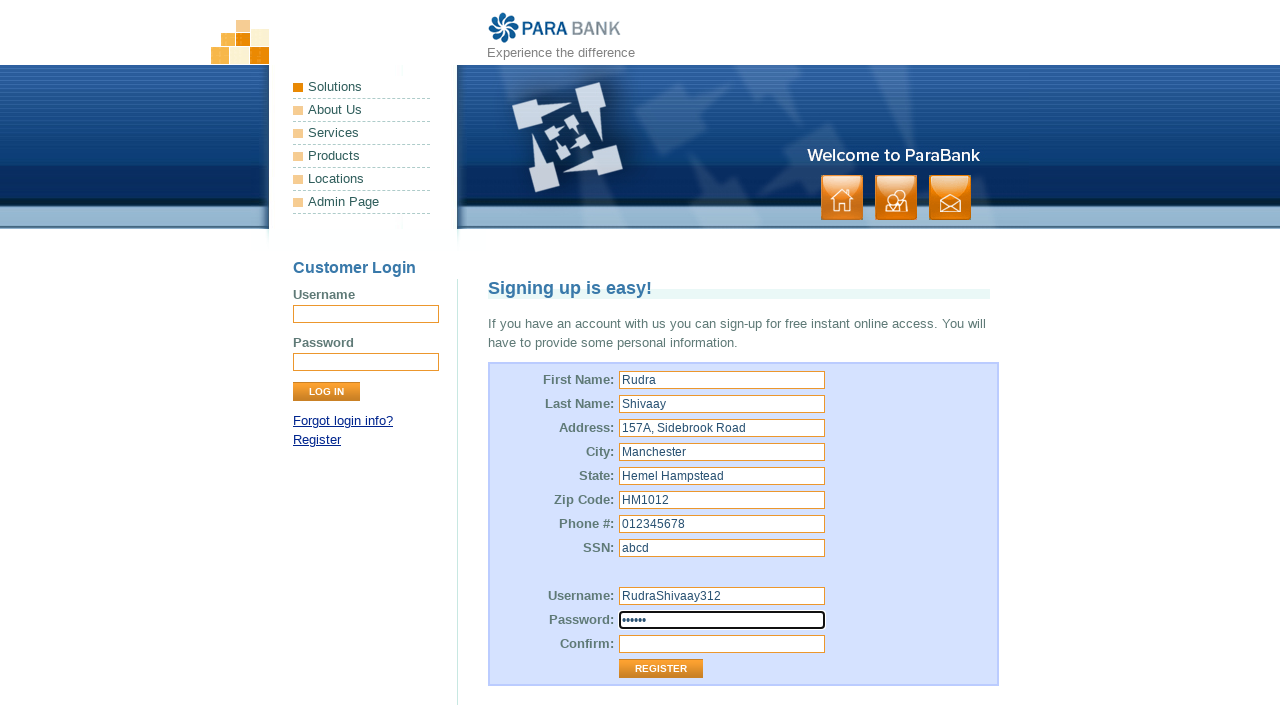

Filled in repeated password field with '312312' on //input[@id='repeatedPassword']
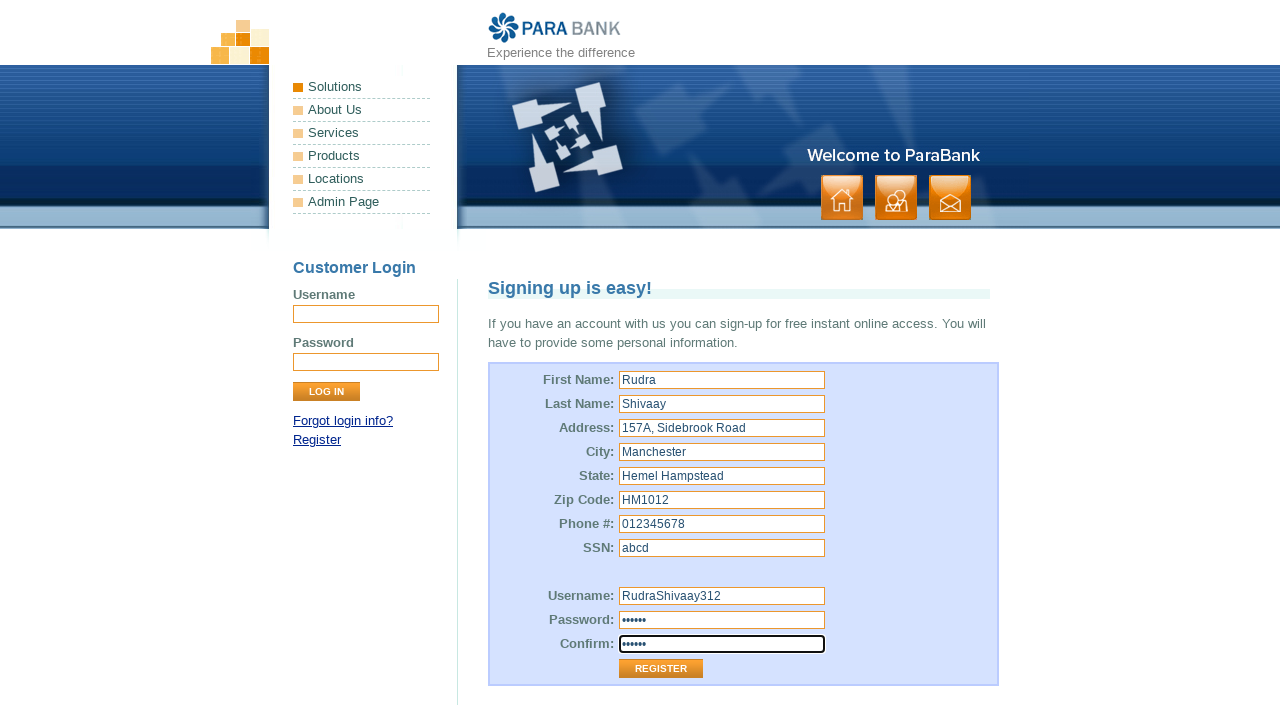

Clicked the register button to submit the registration form at (661, 669) on xpath=//td[@colspan='2']/input[1]
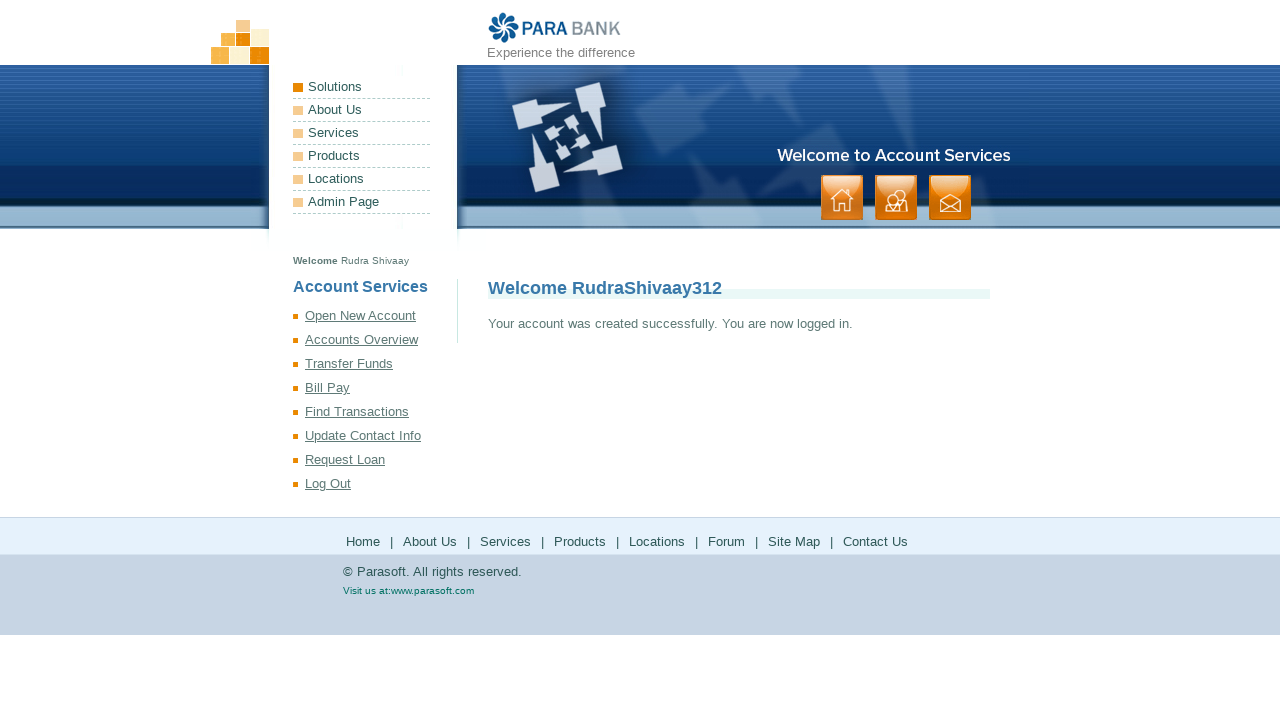

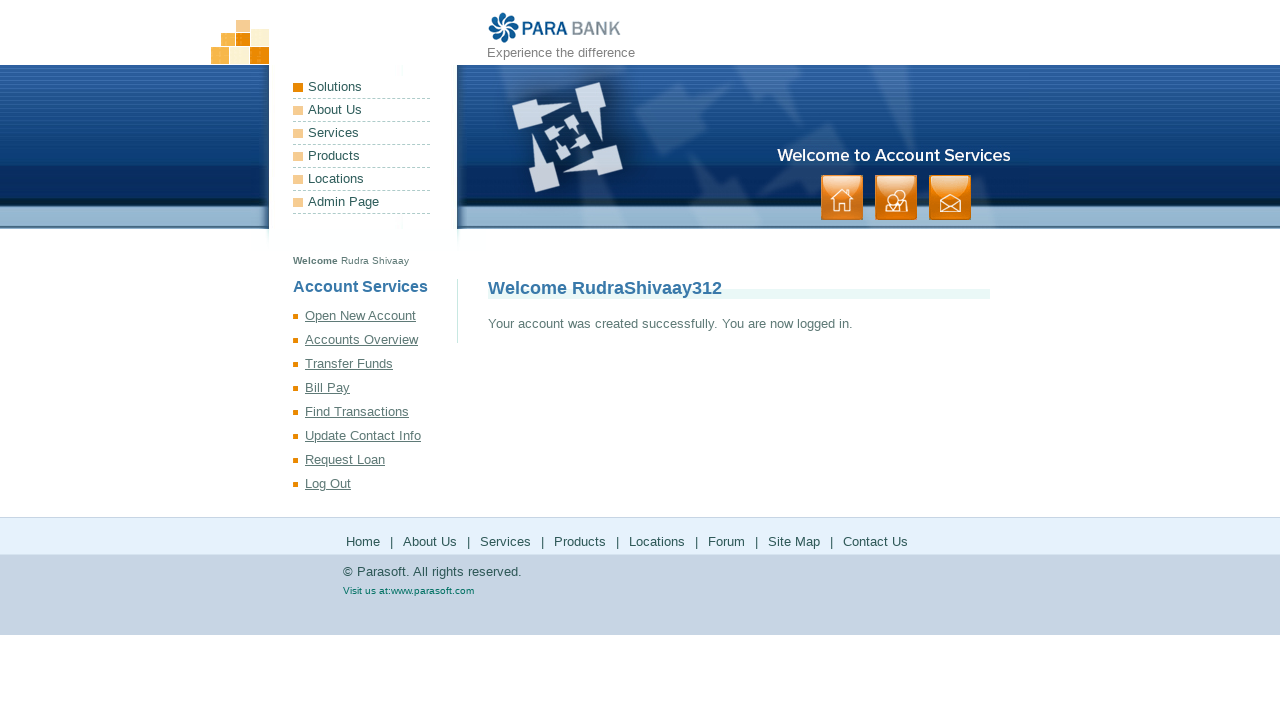